Opens a form page, navigates to another page in a new window to fetch course information, then returns to the original form and fills the name field with the fetched course name

Starting URL: https://rahulshettyacademy.com/angularpractice/

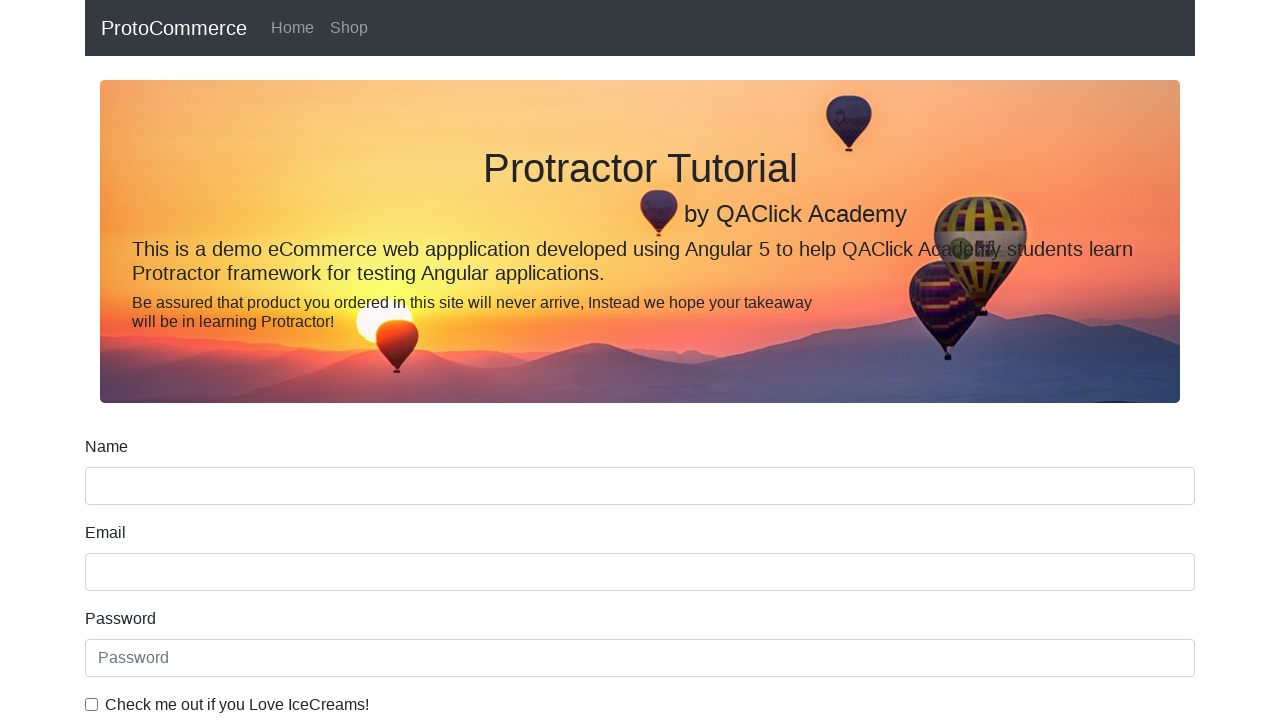

Opened a new page/tab
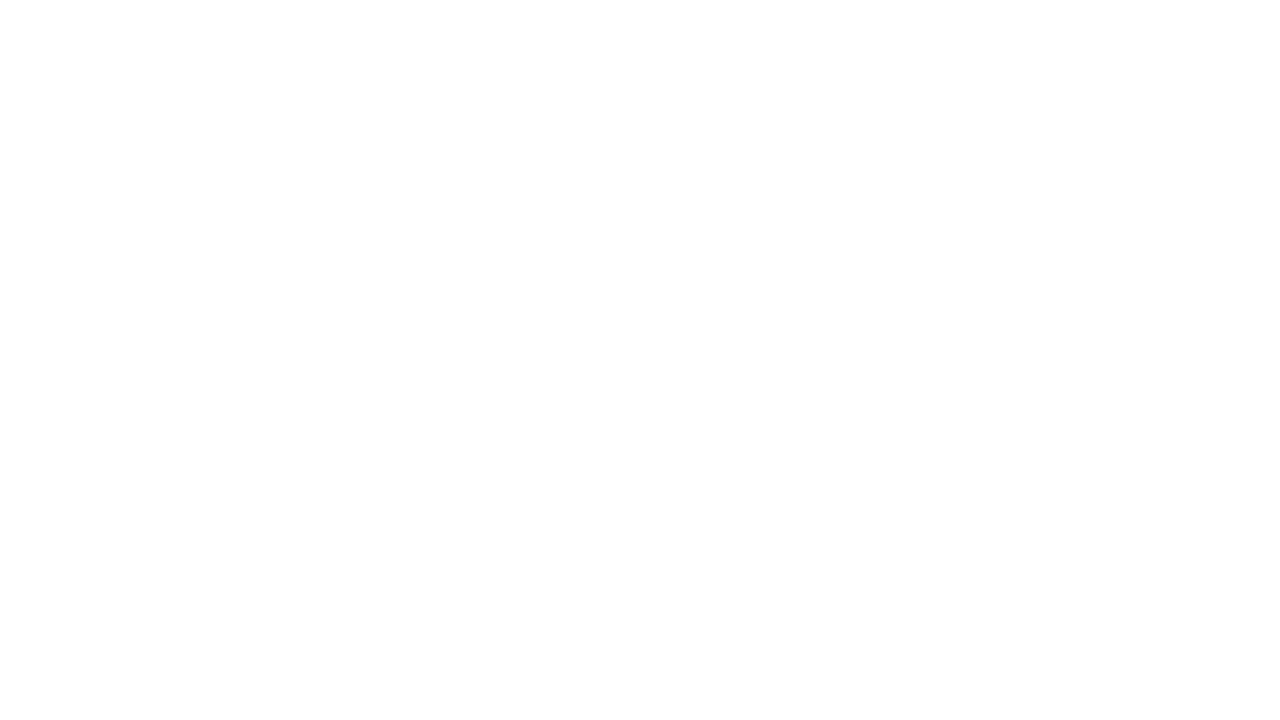

Navigated to Rahul Shetty Academy homepage in new tab
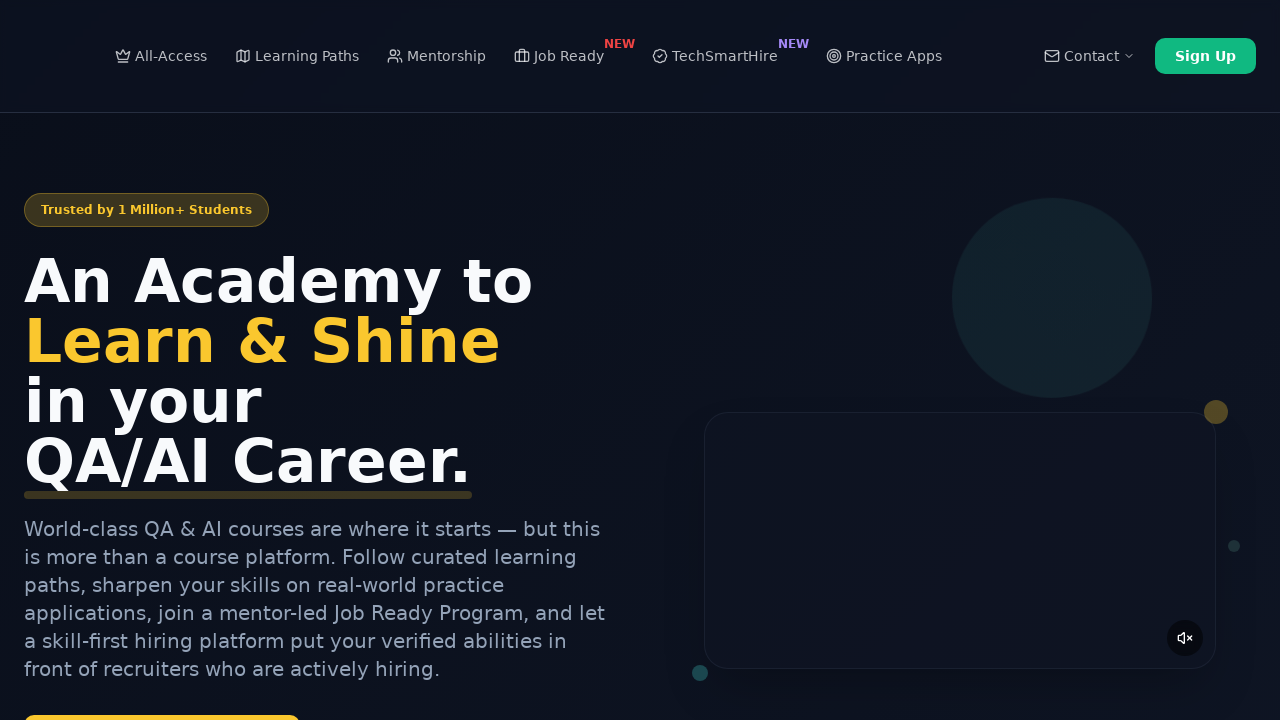

Located course links on the page
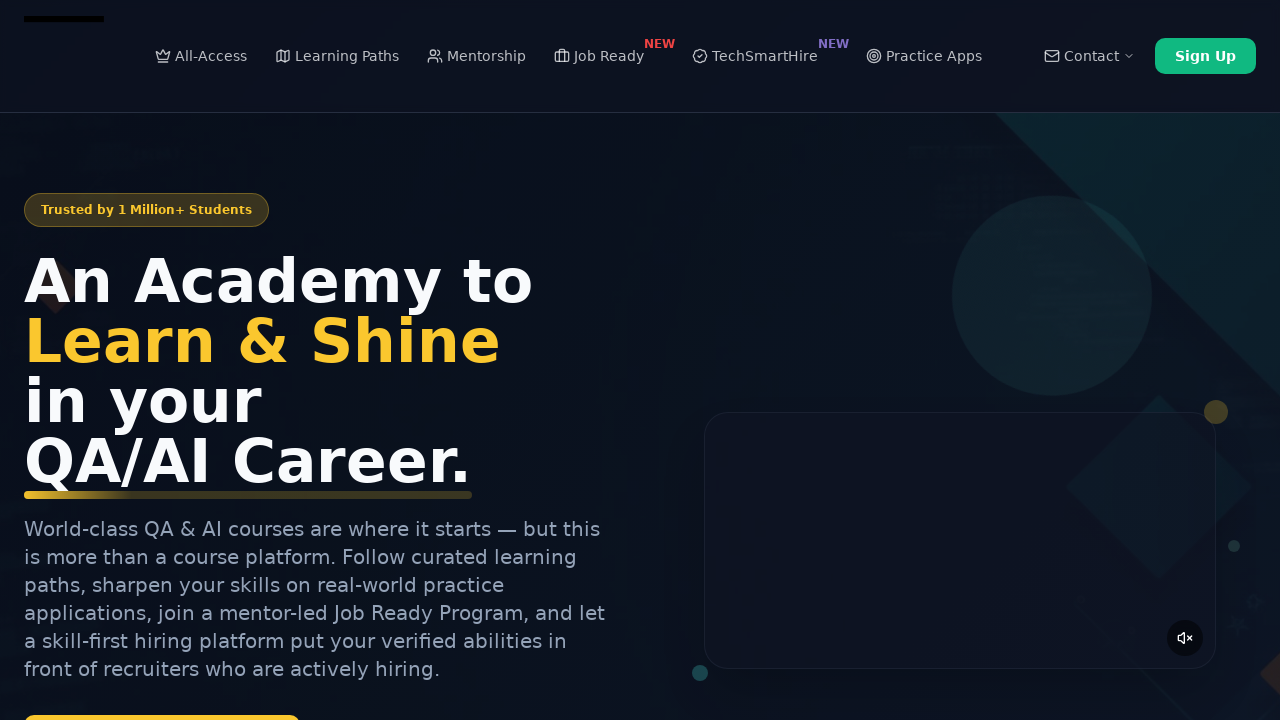

Extracted course name: Playwright Testing
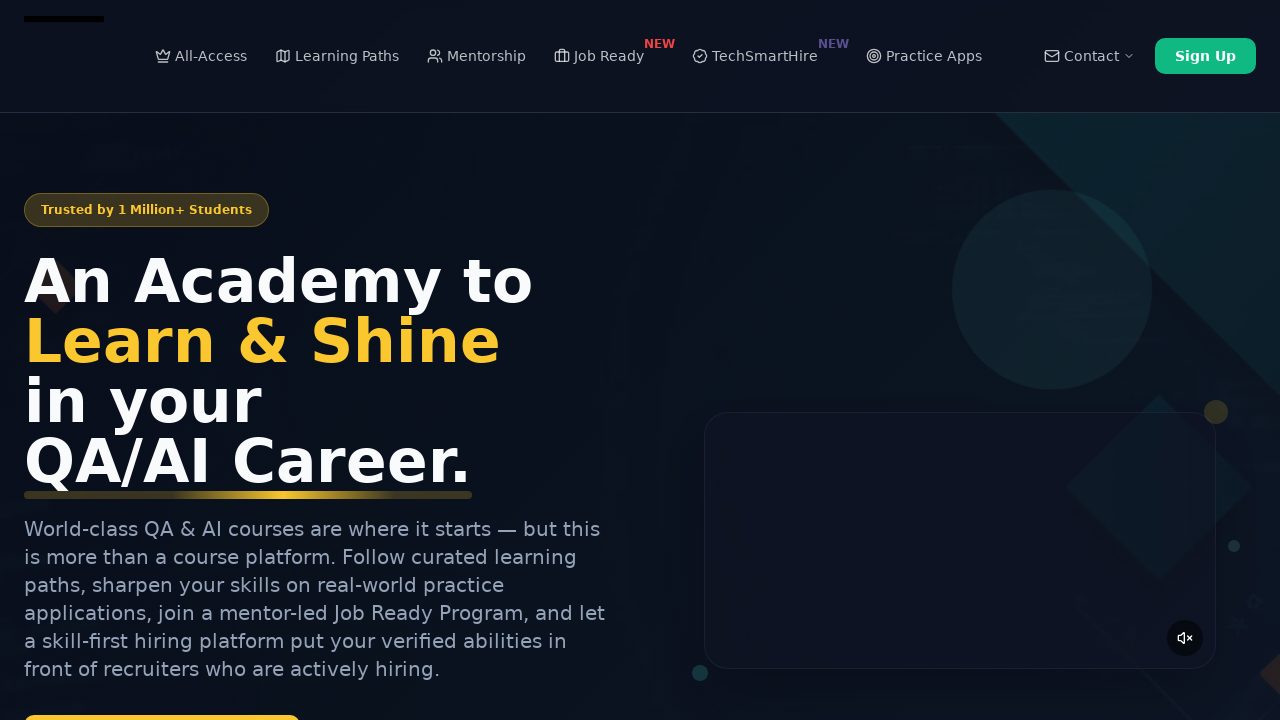

Closed the new tab
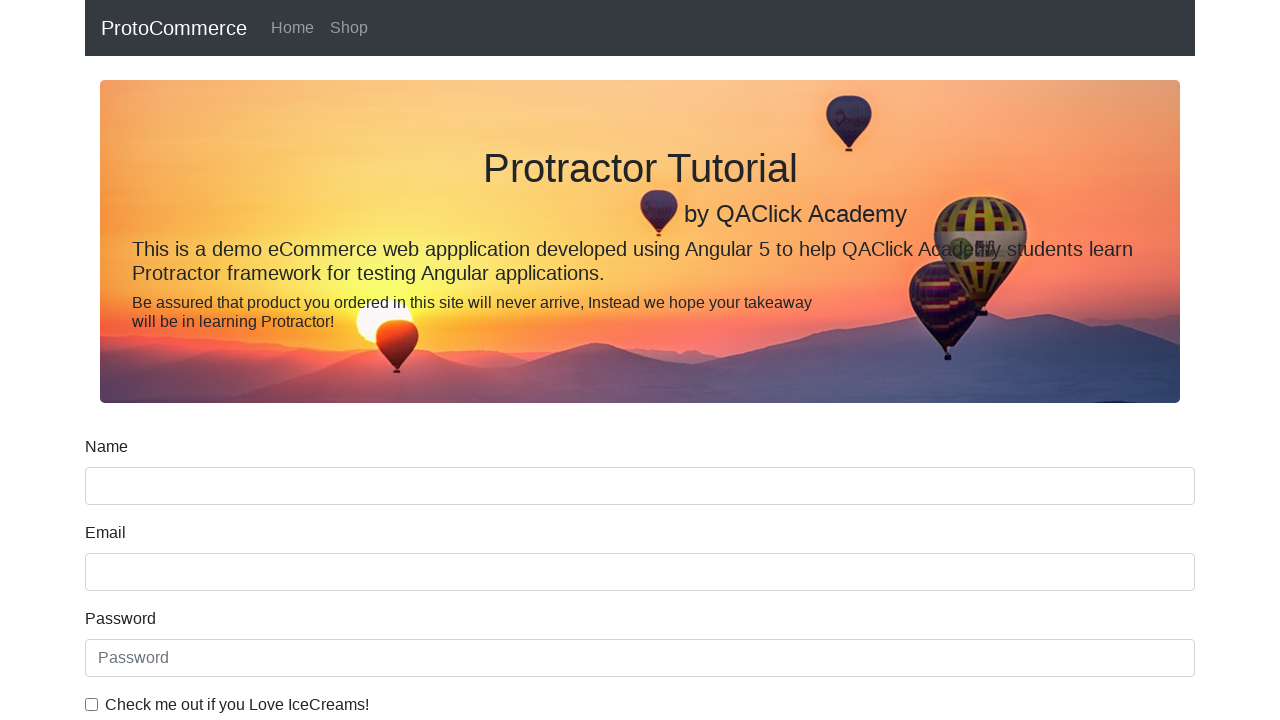

Filled name field with fetched course name: Playwright Testing on input[name='name']
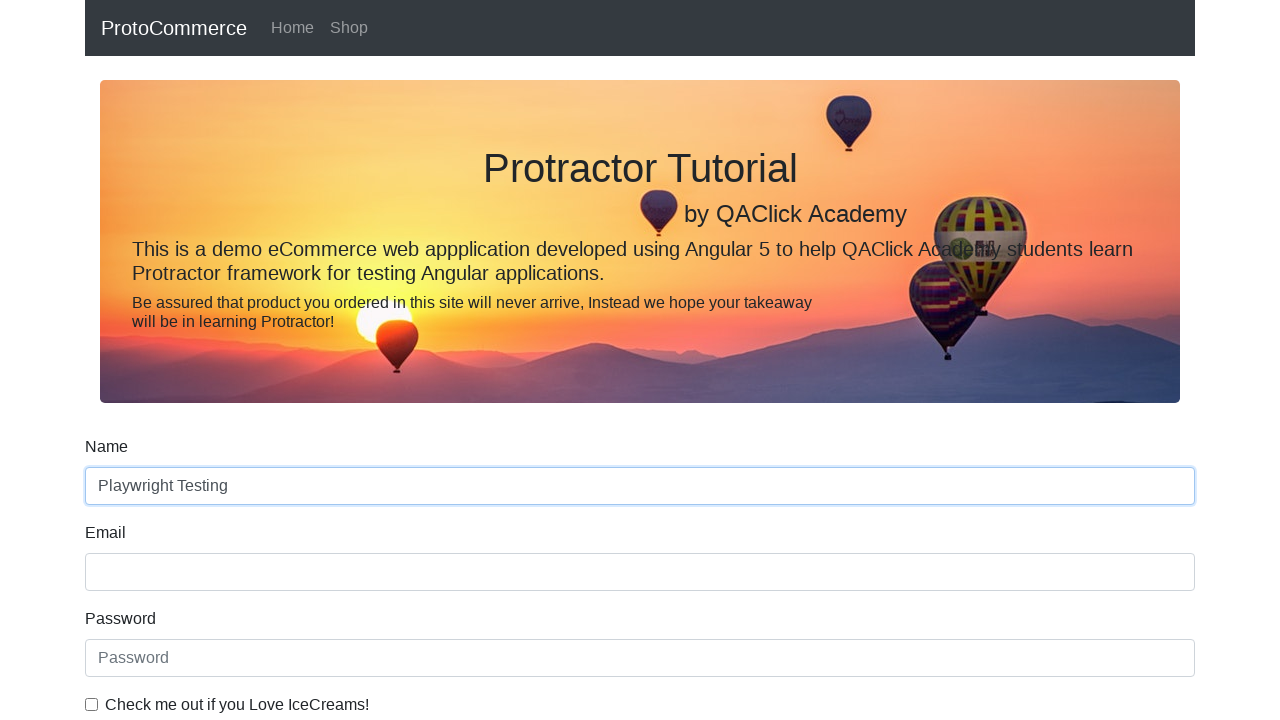

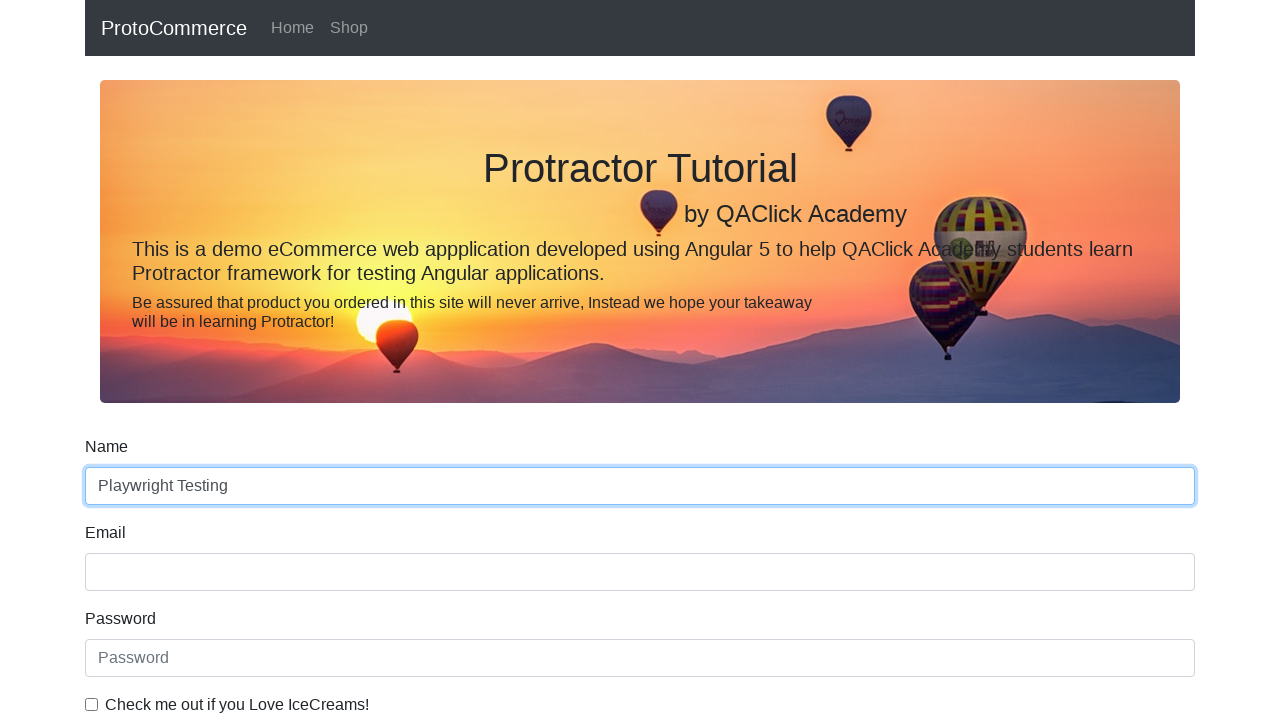